Tests checkbox functionality by checking an unchecked checkbox and verifying its state

Starting URL: http://the-internet.herokuapp.com/checkboxes

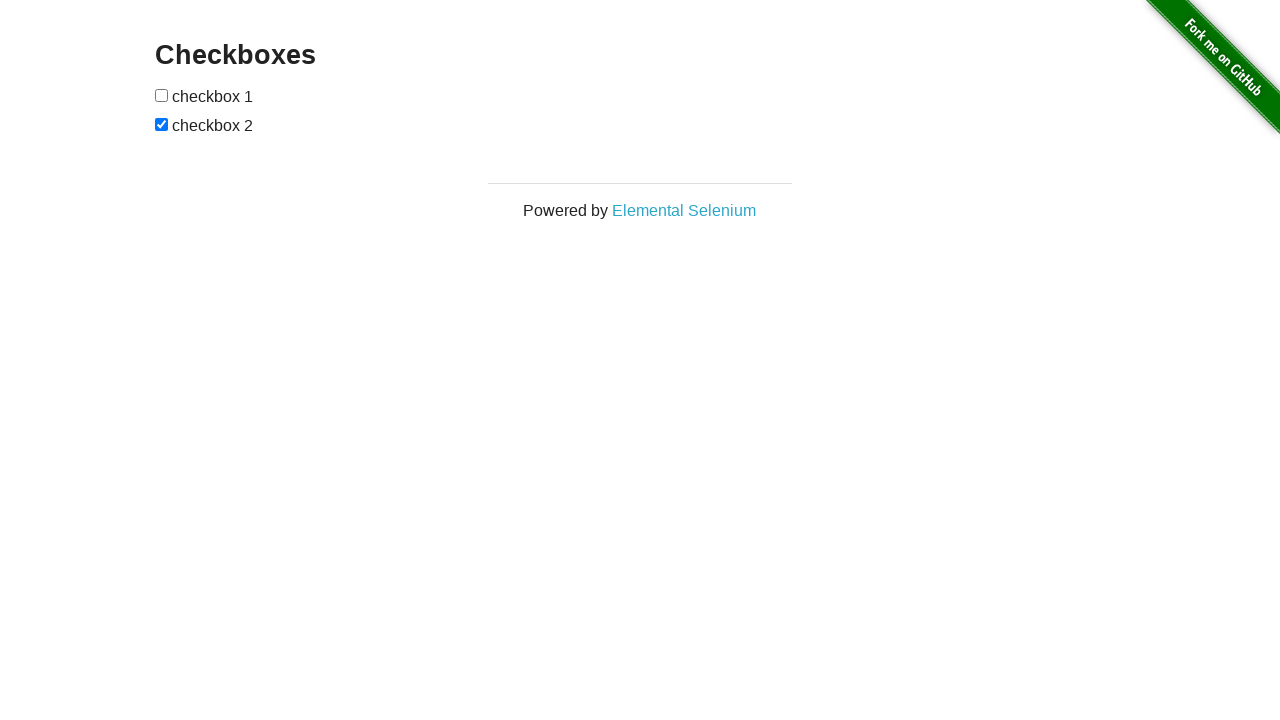

Located the first checkbox element
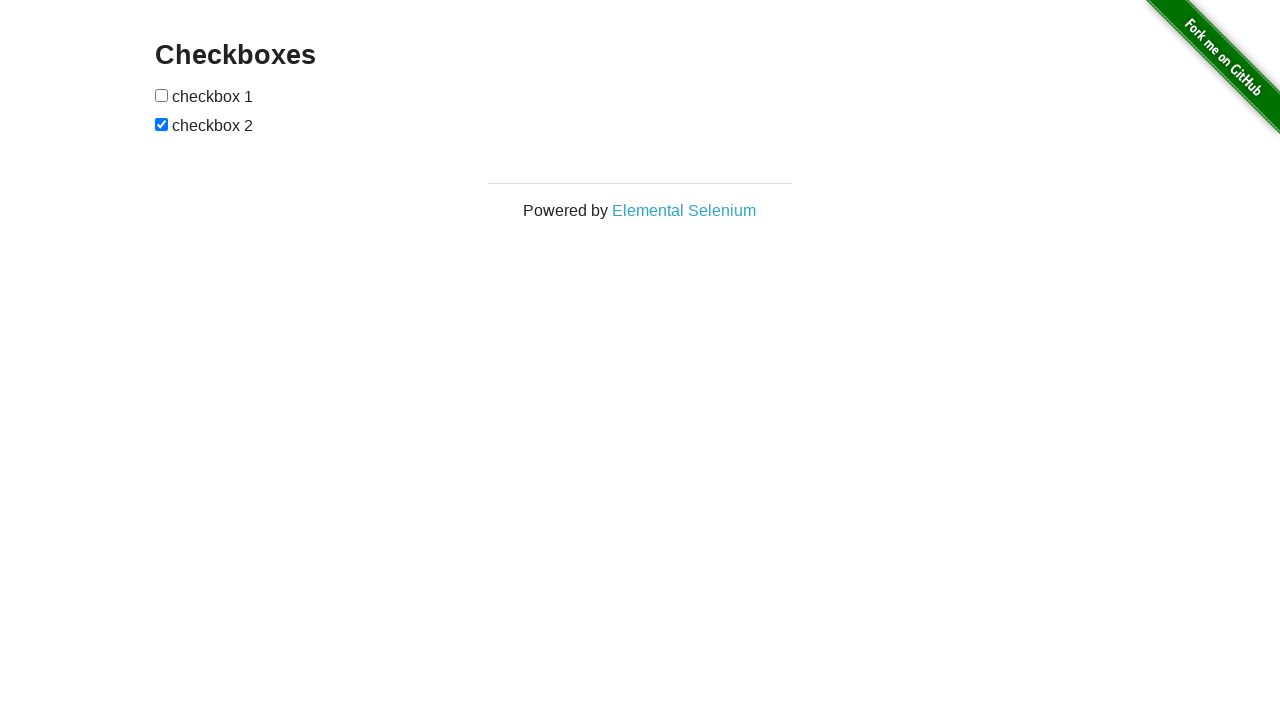

Verified checkbox is not currently checked
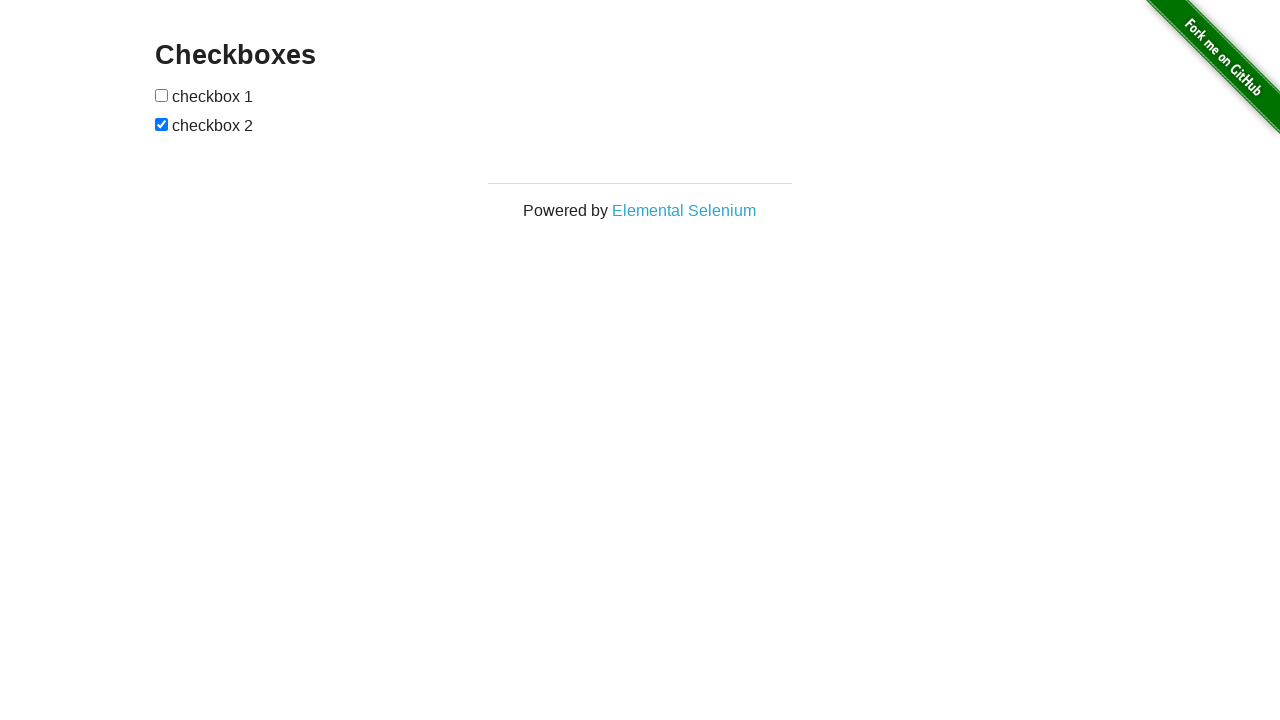

Checked the unchecked checkbox at (162, 95) on #checkboxes input:first-of-type
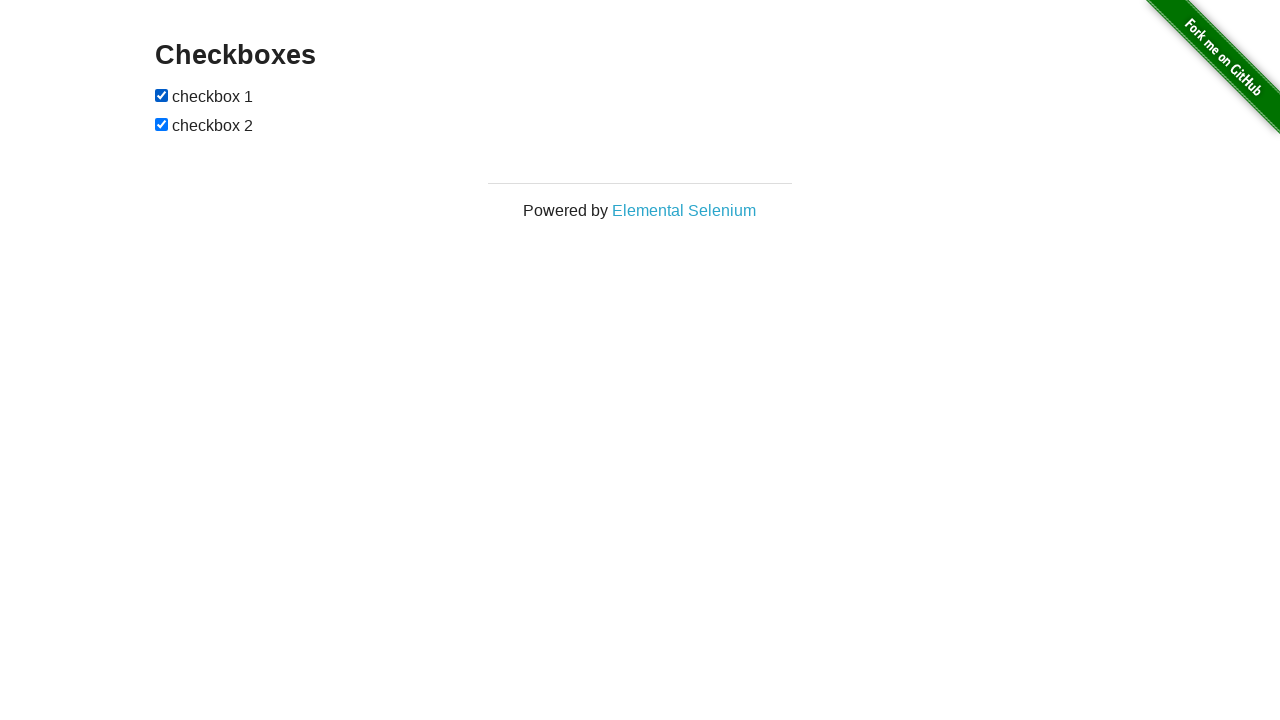

Verified checkbox is now checked
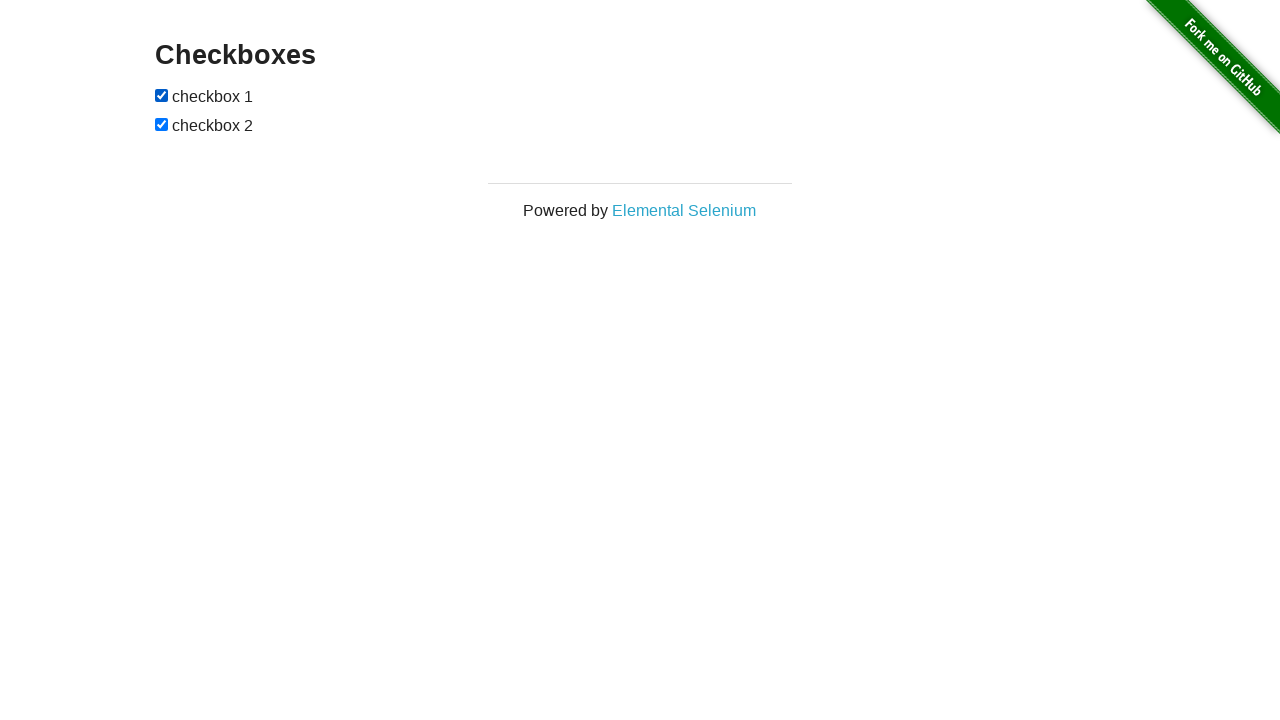

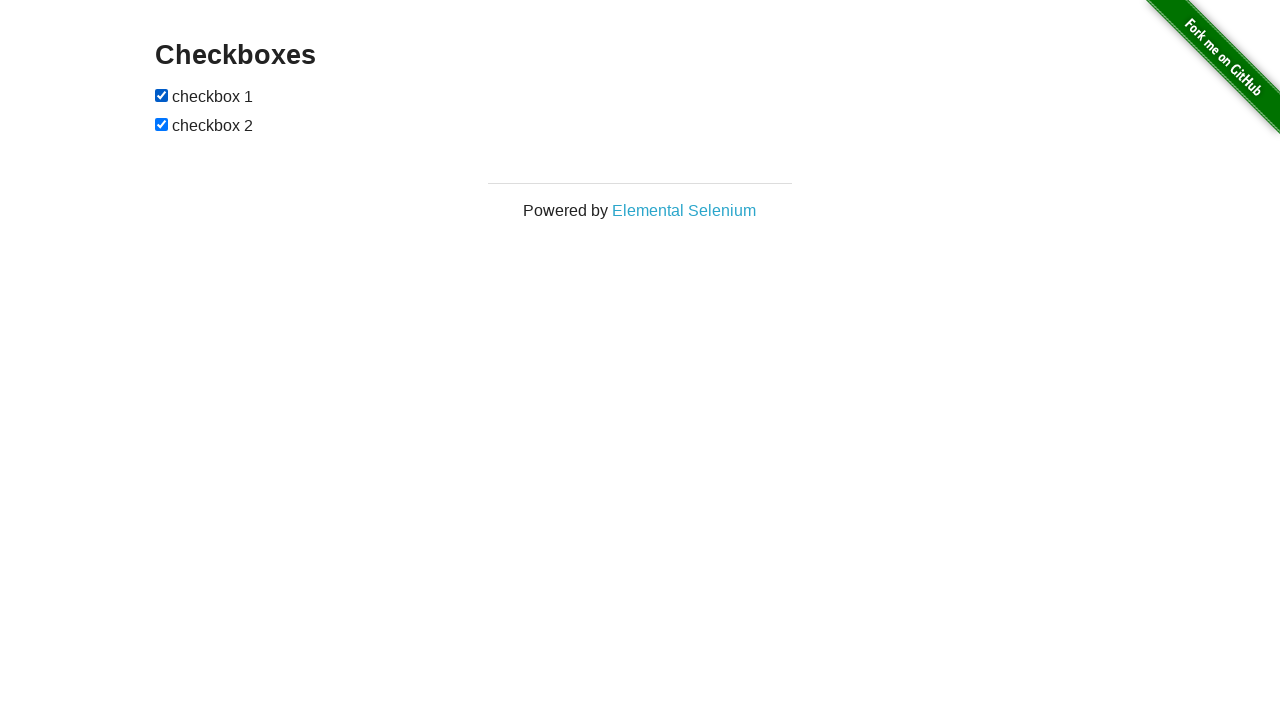